Tests e-commerce checkout flow by adding an ebook to cart and attempting to pay without filling required fields, verifying error messages are displayed

Starting URL: https://shopdemo.e-junkie.com/

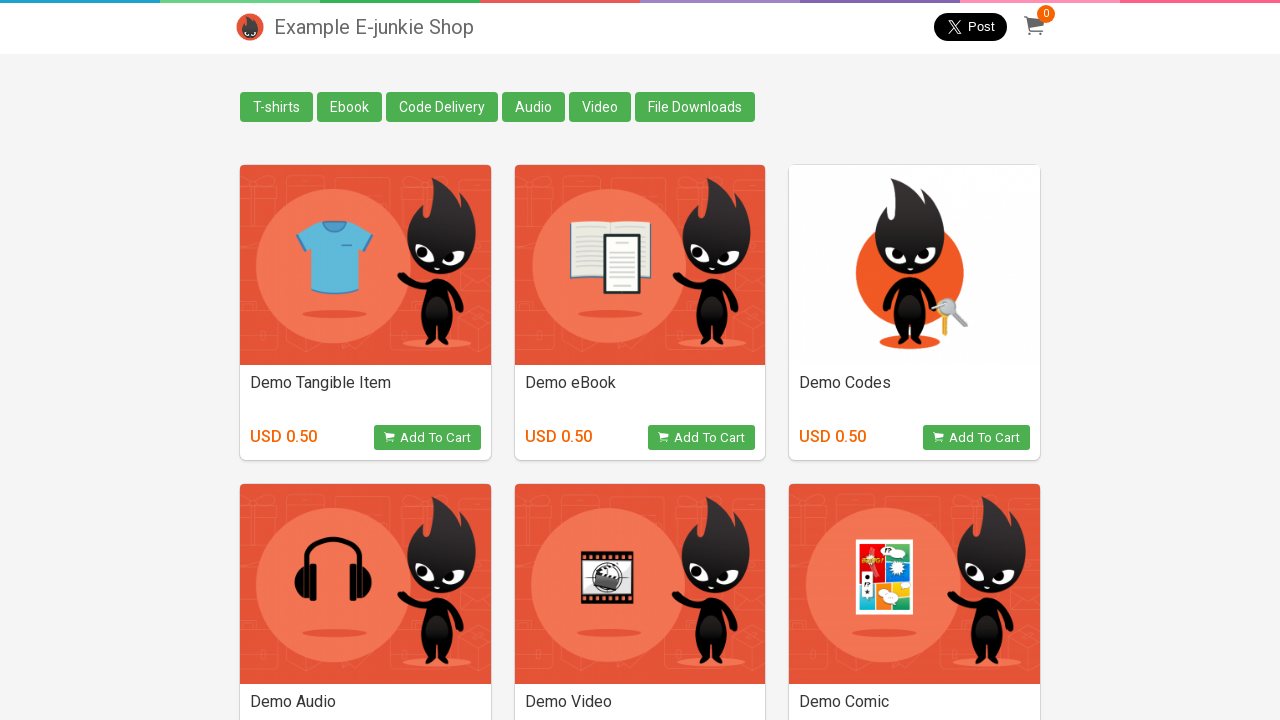

Clicked on Ebook link at (350, 107) on text=Ebook
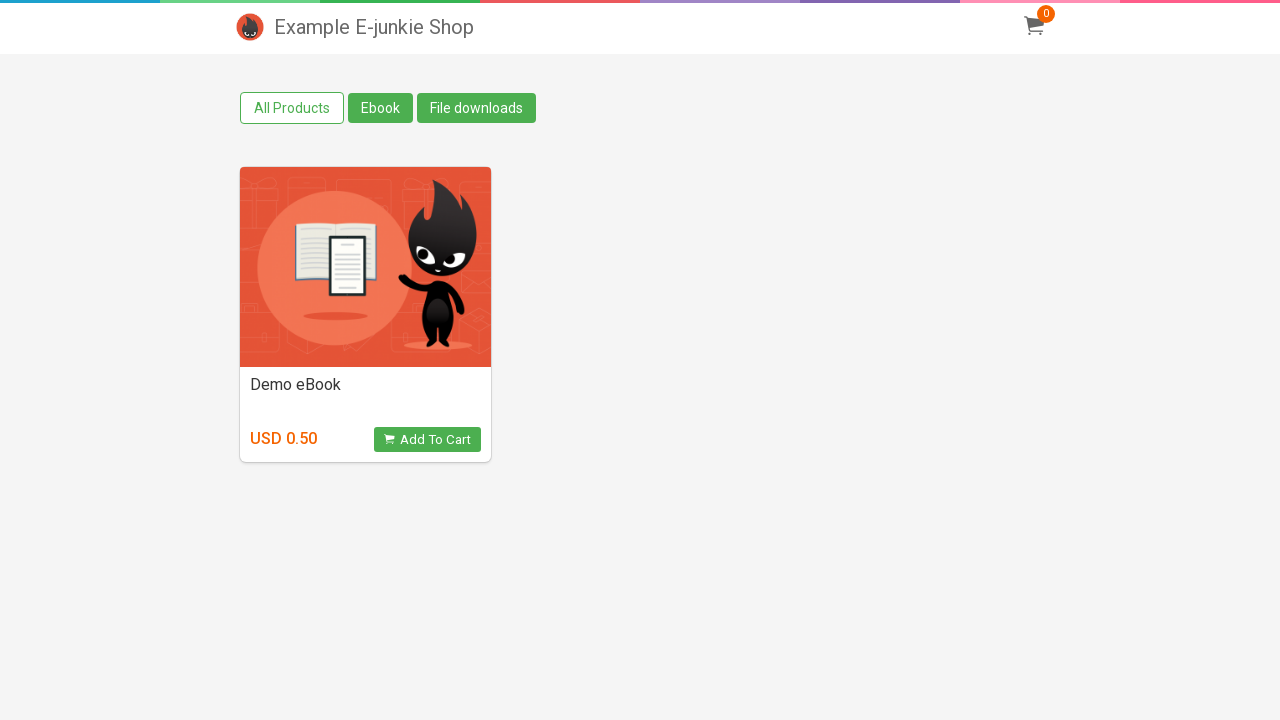

Clicked Add to Cart button for the ebook at (427, 440) on button.view_product
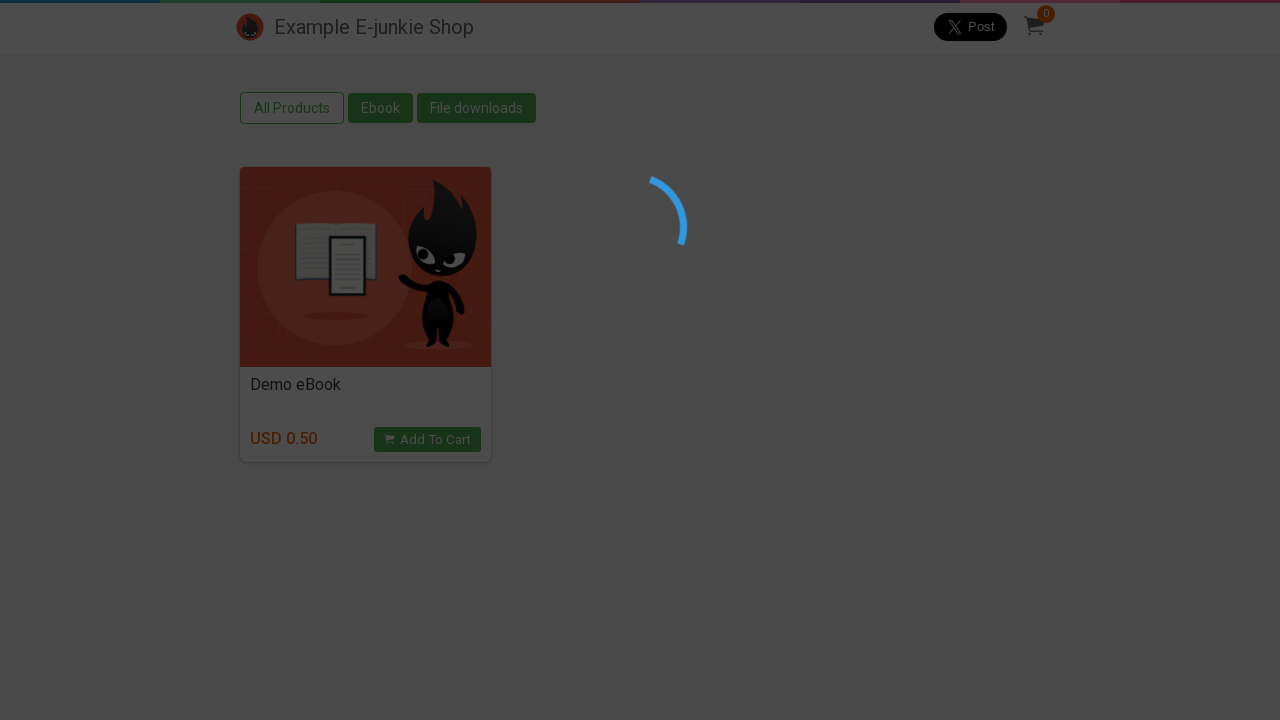

Located cart iframe
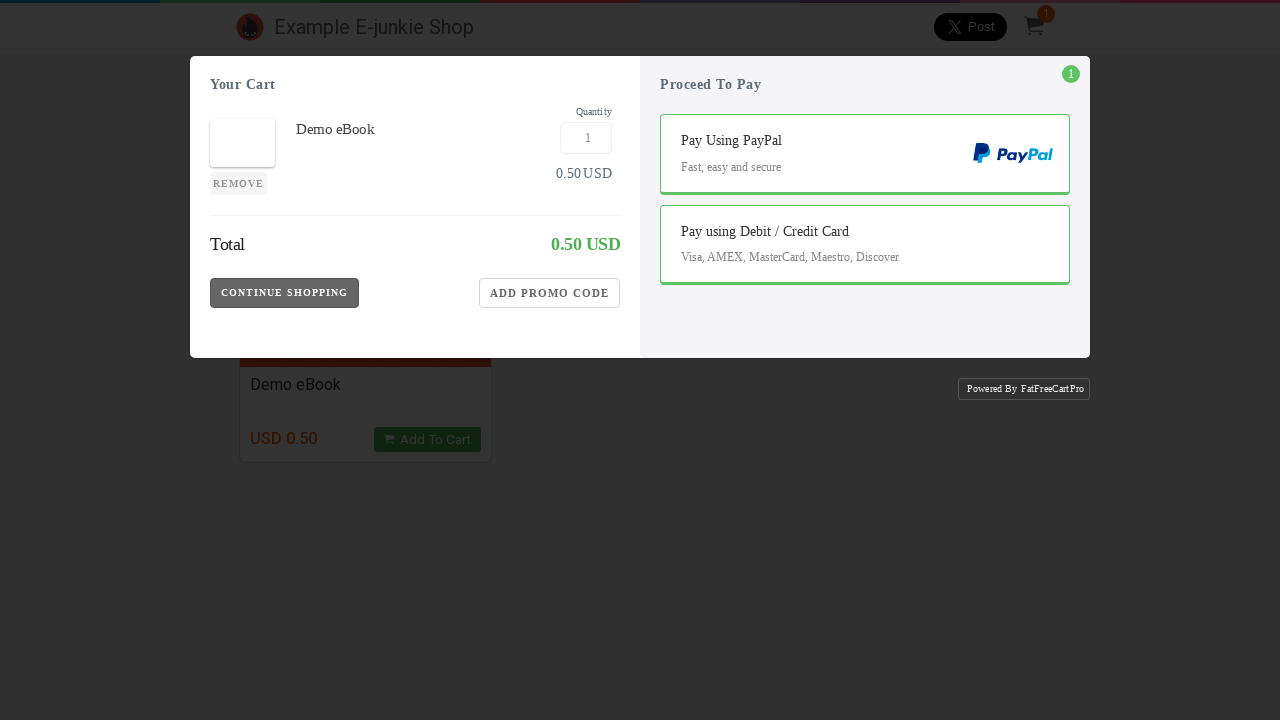

Clicked pay with debit card button at (865, 270) on iframe.EJIframeV3.EJOverlayV3 >> internal:control=enter-frame >> button.Payment-
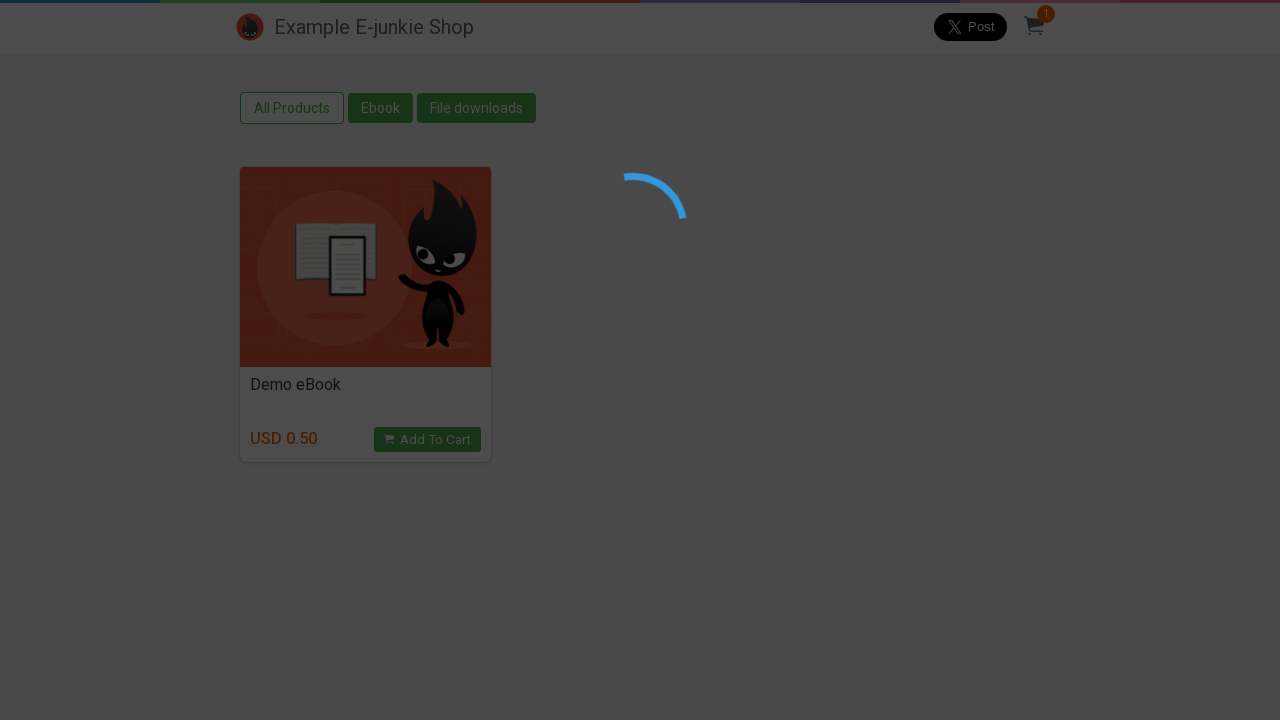

Clicked pay button without filling required fields at (865, 293) on iframe.EJIframeV3.EJOverlayV3 >> internal:control=enter-frame >> button.Pay-Butt
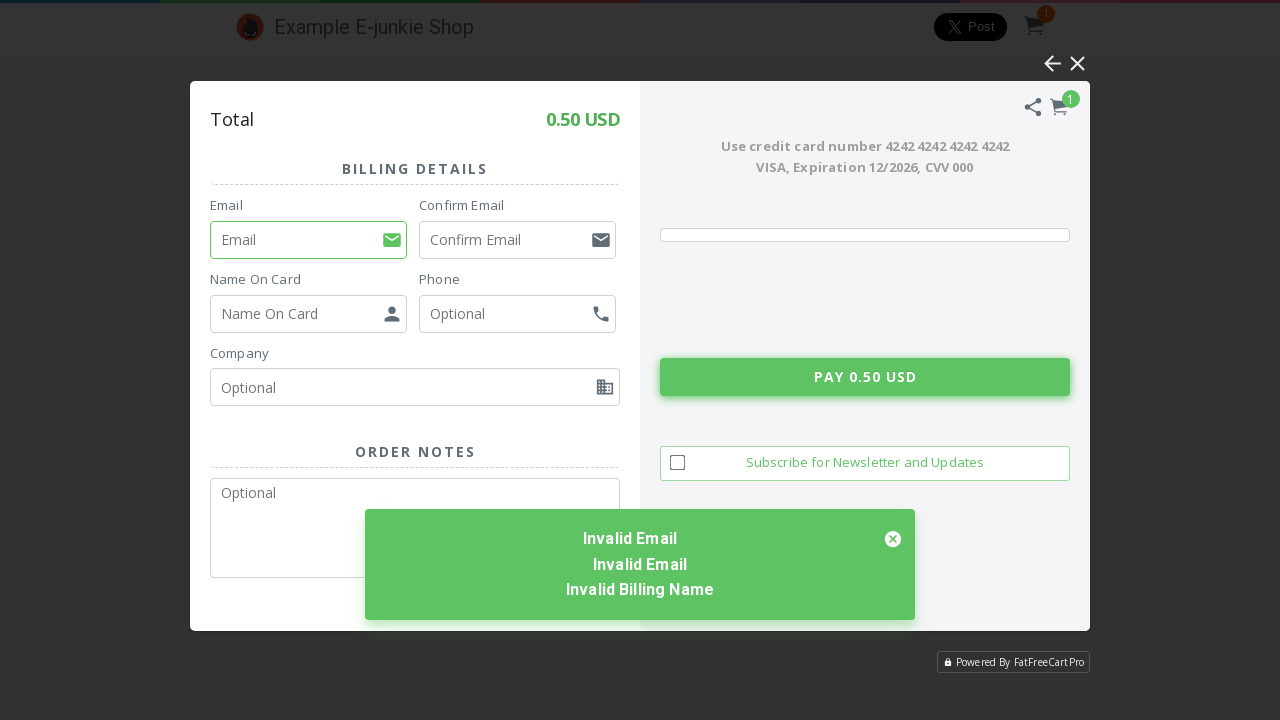

Error messages appeared after attempting to pay
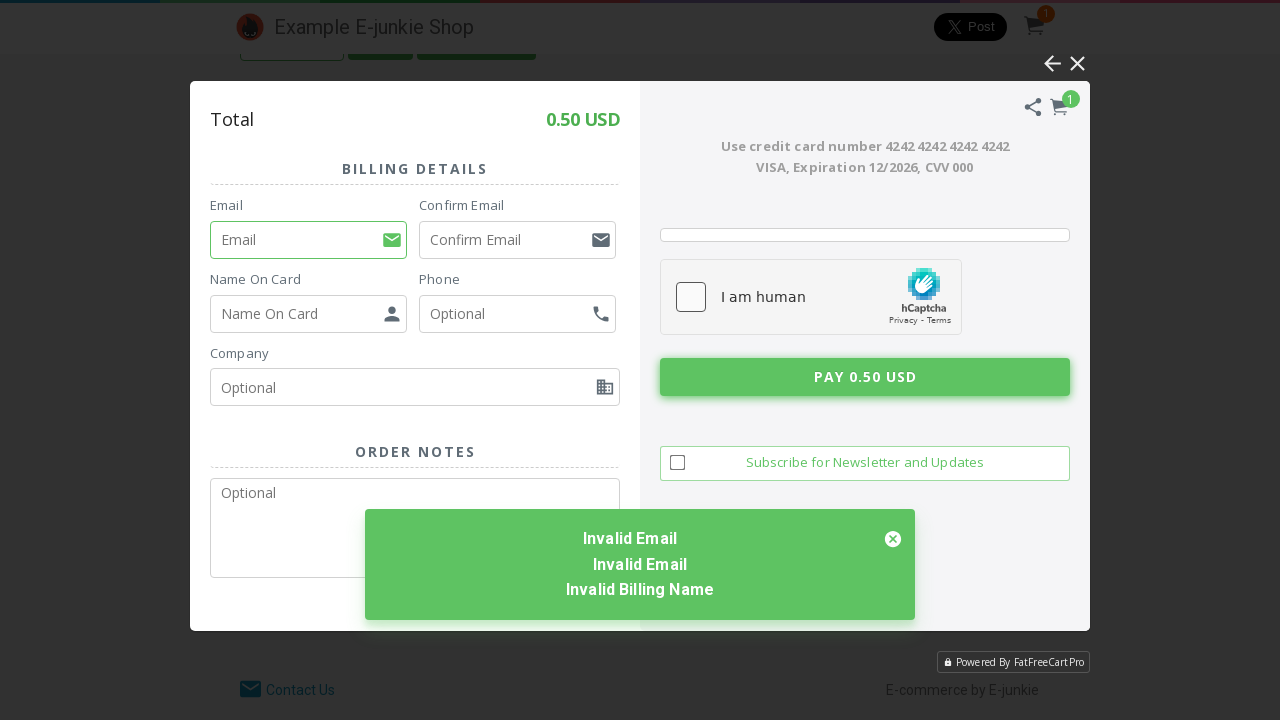

Verified 'Invalid Email' error message is displayed
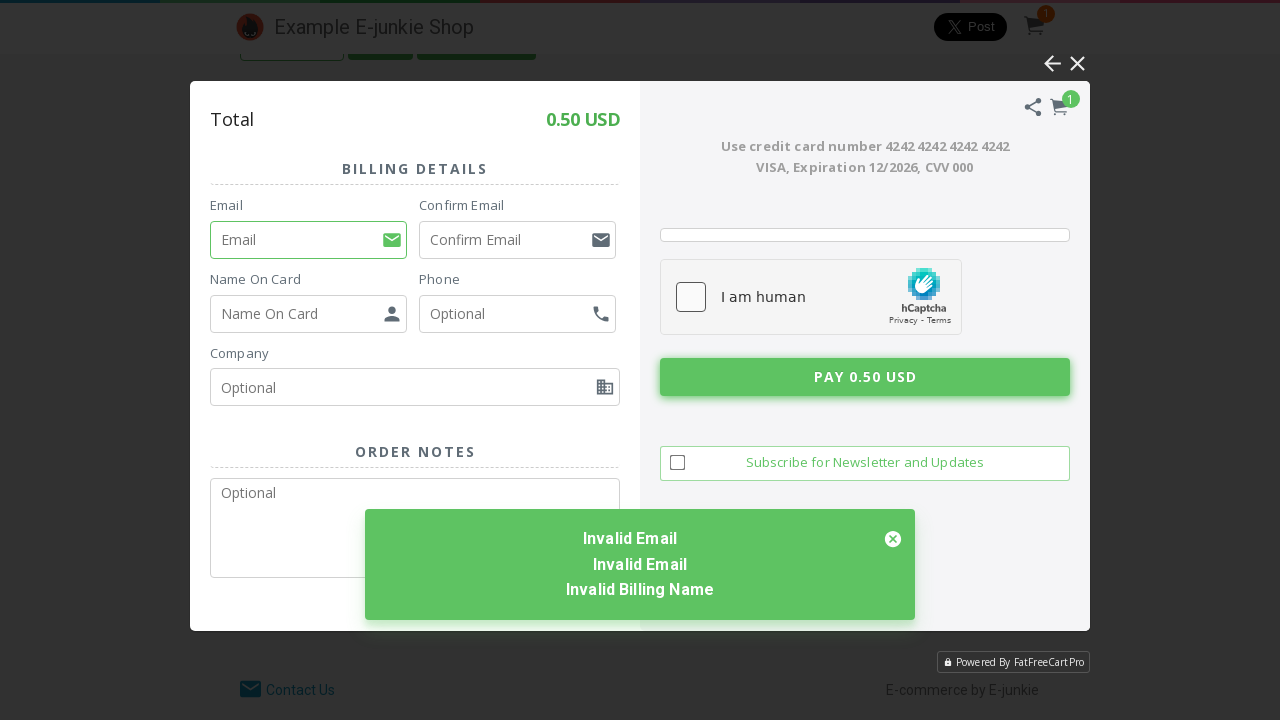

Verified 'Invalid Billing Name' error message is displayed
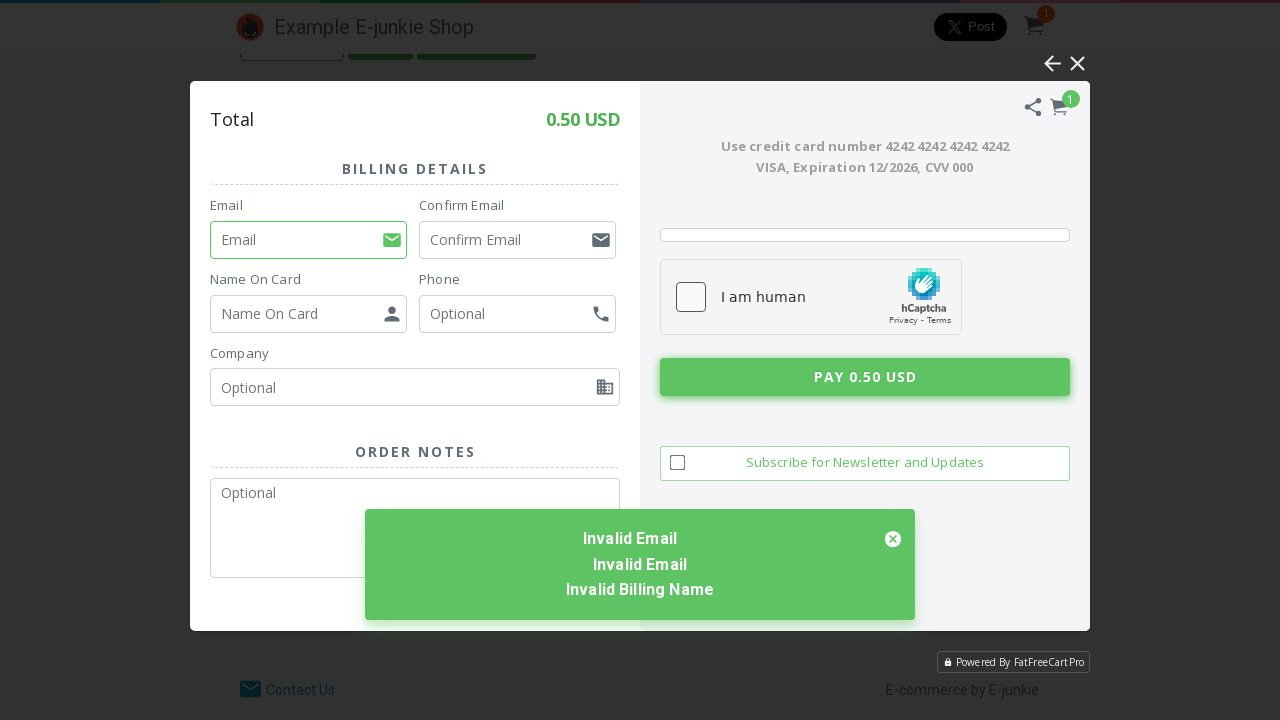

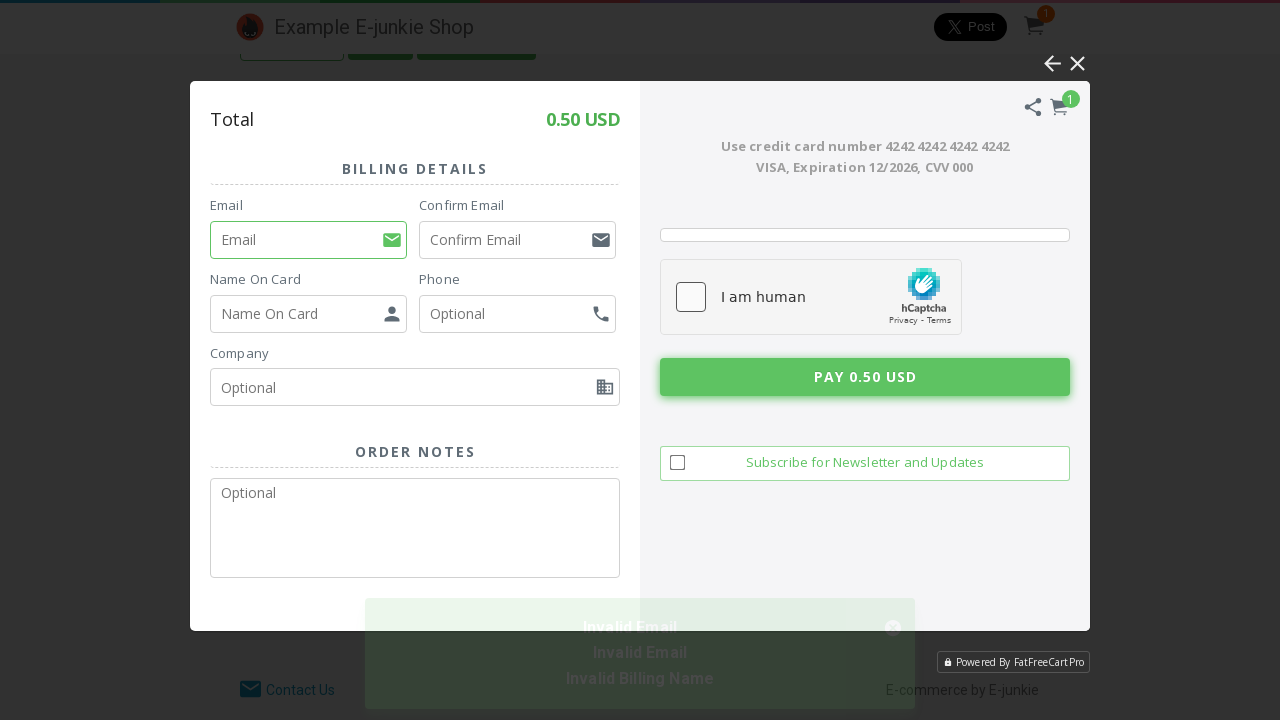